Removes a previously added element by clicking on it

Starting URL: https://the-internet.herokuapp.com/add_remove_elements/

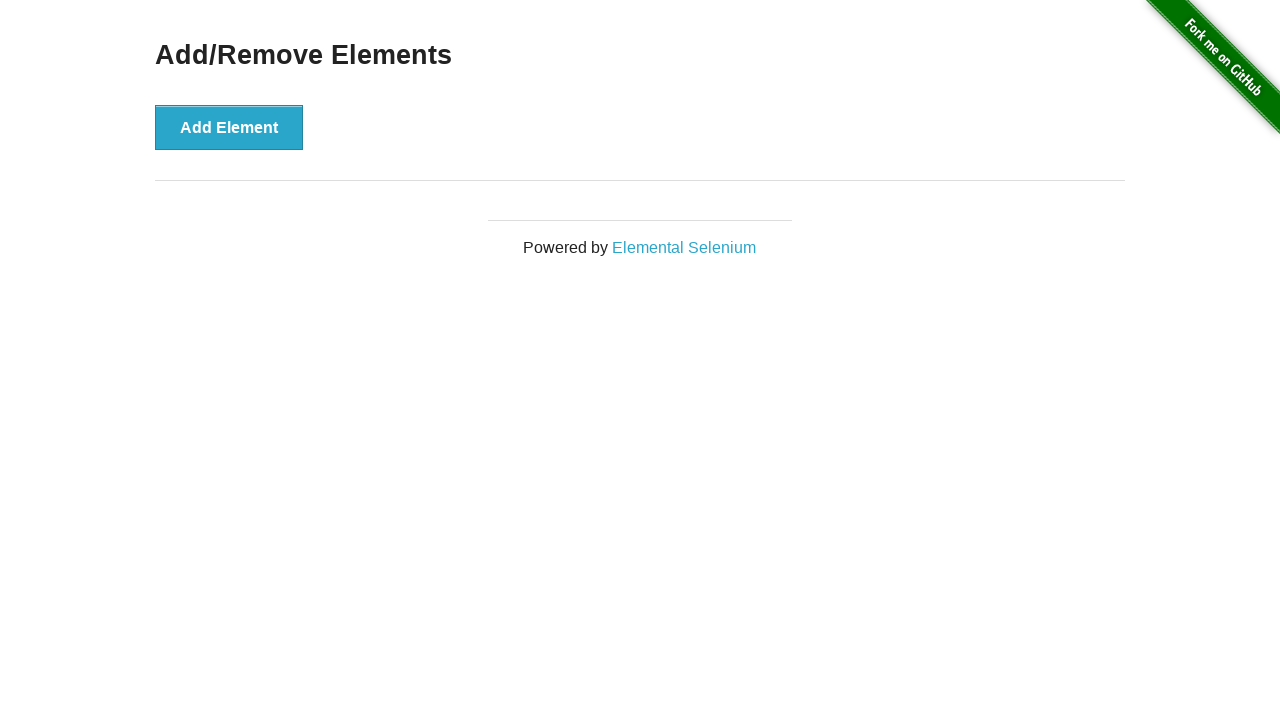

Clicked 'Add Element' button to add an element at (229, 127) on button:text('Add Element')
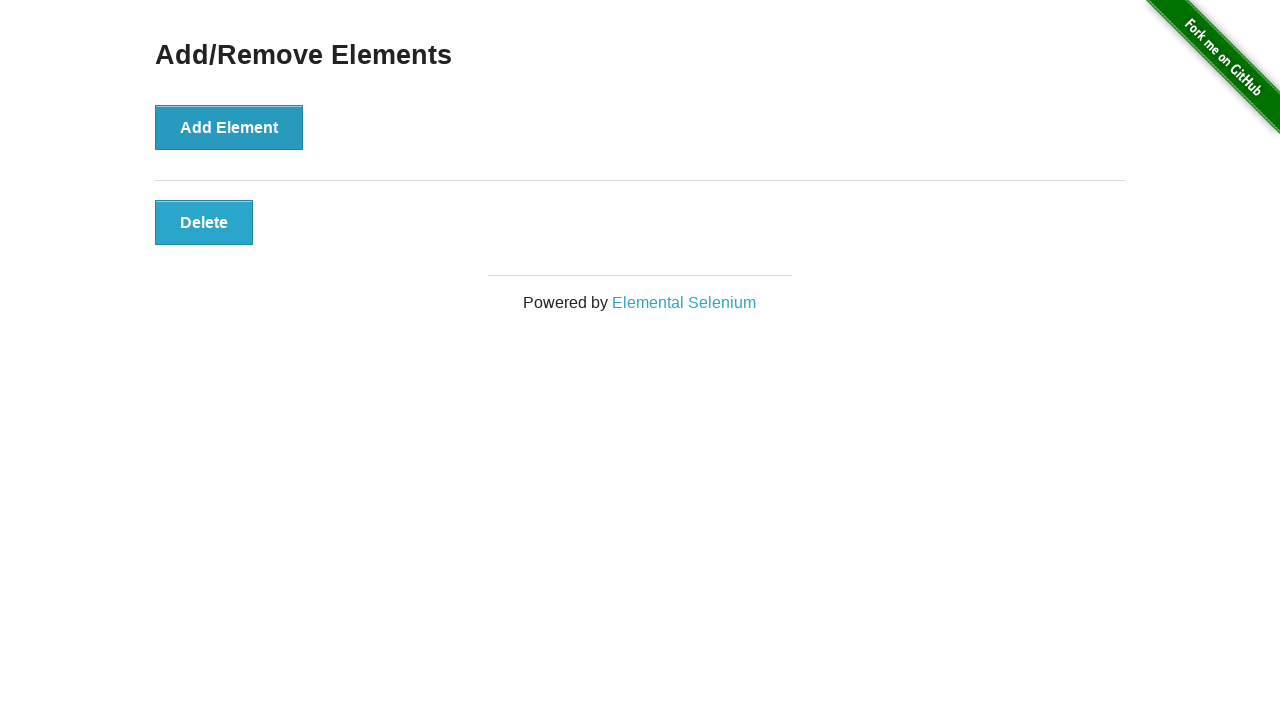

Clicked on the added element to remove it at (204, 222) on .added-manually
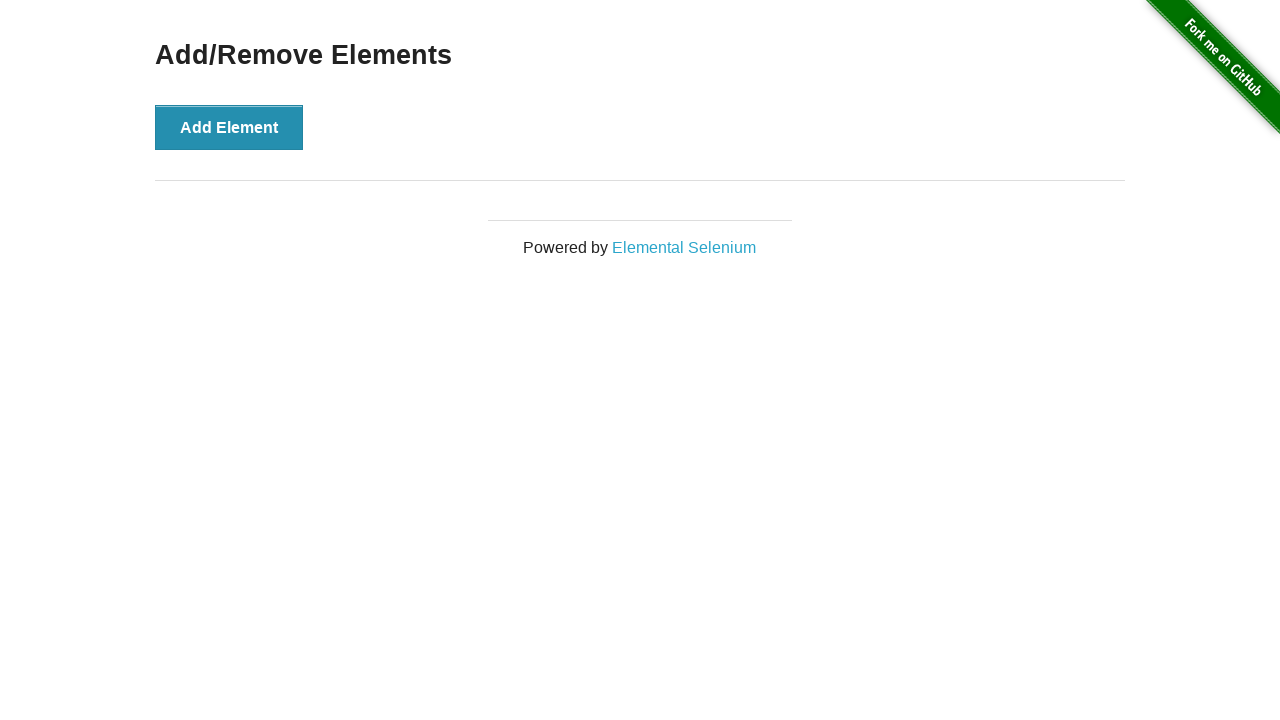

Verified that the added element was successfully removed
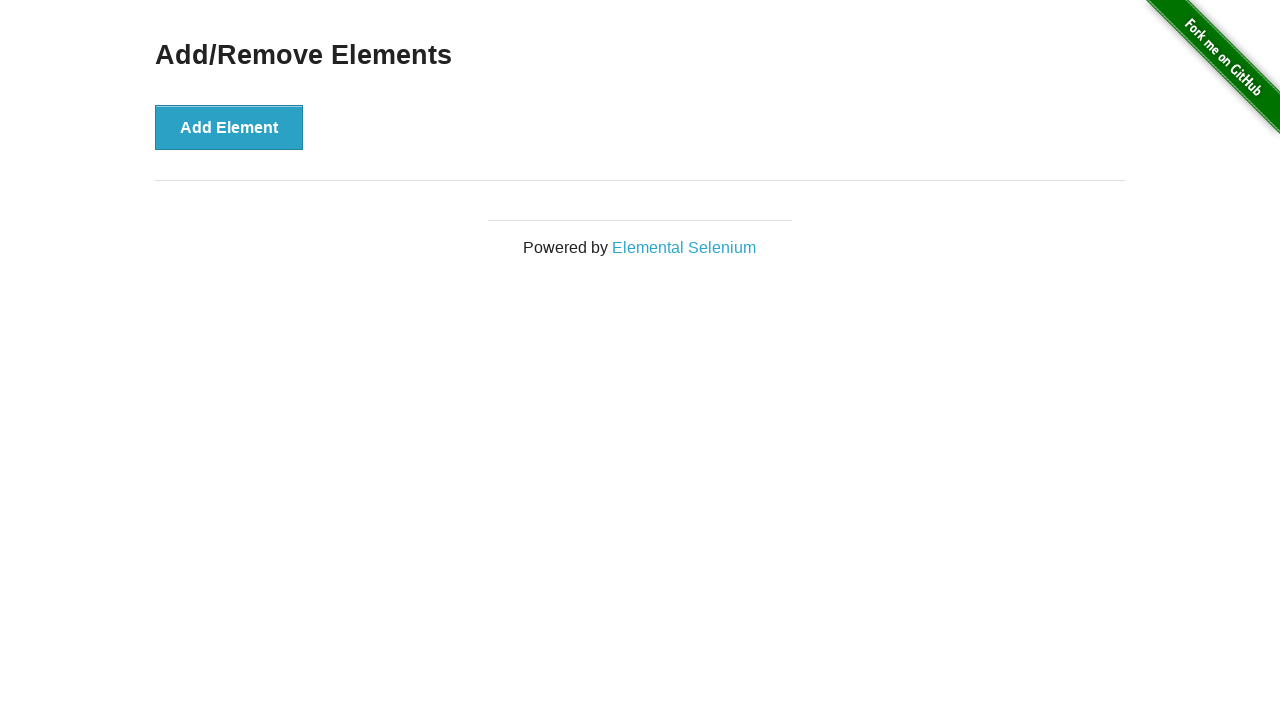

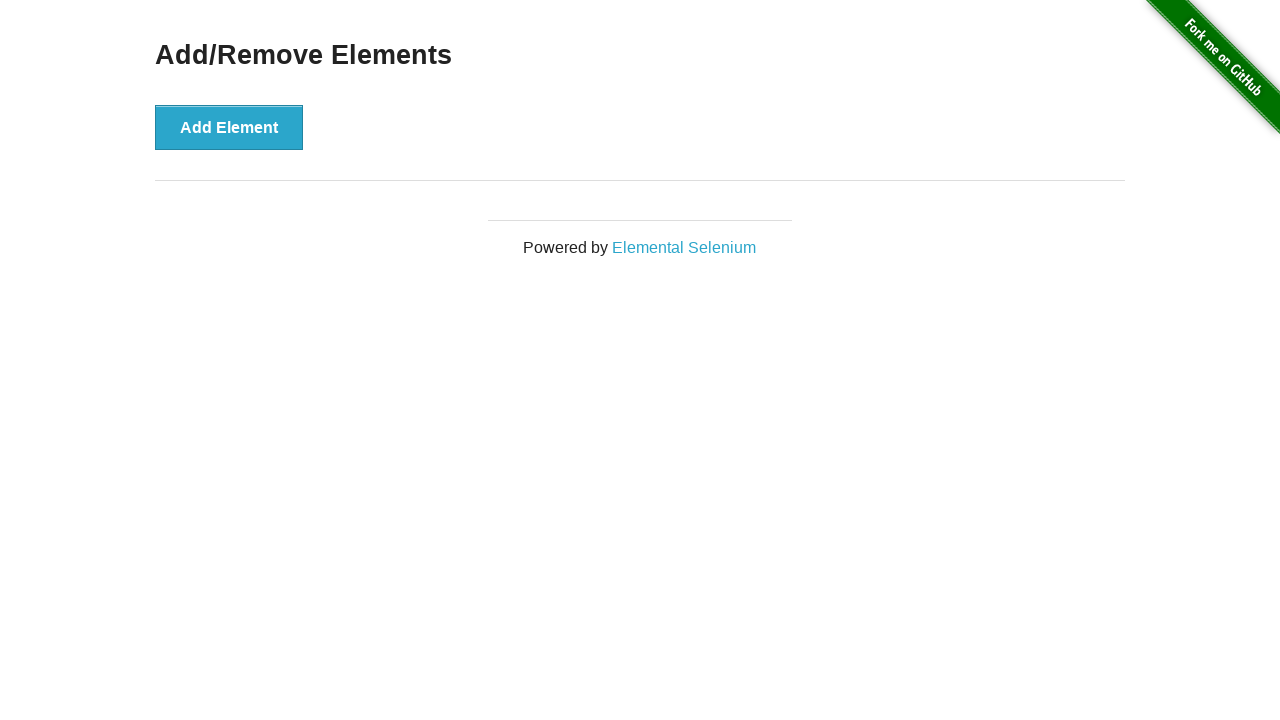